Tests dropdown selection functionality by selecting options using different methods (visible text and index) and verifying the selections

Starting URL: https://v1.training-support.net/selenium/selects

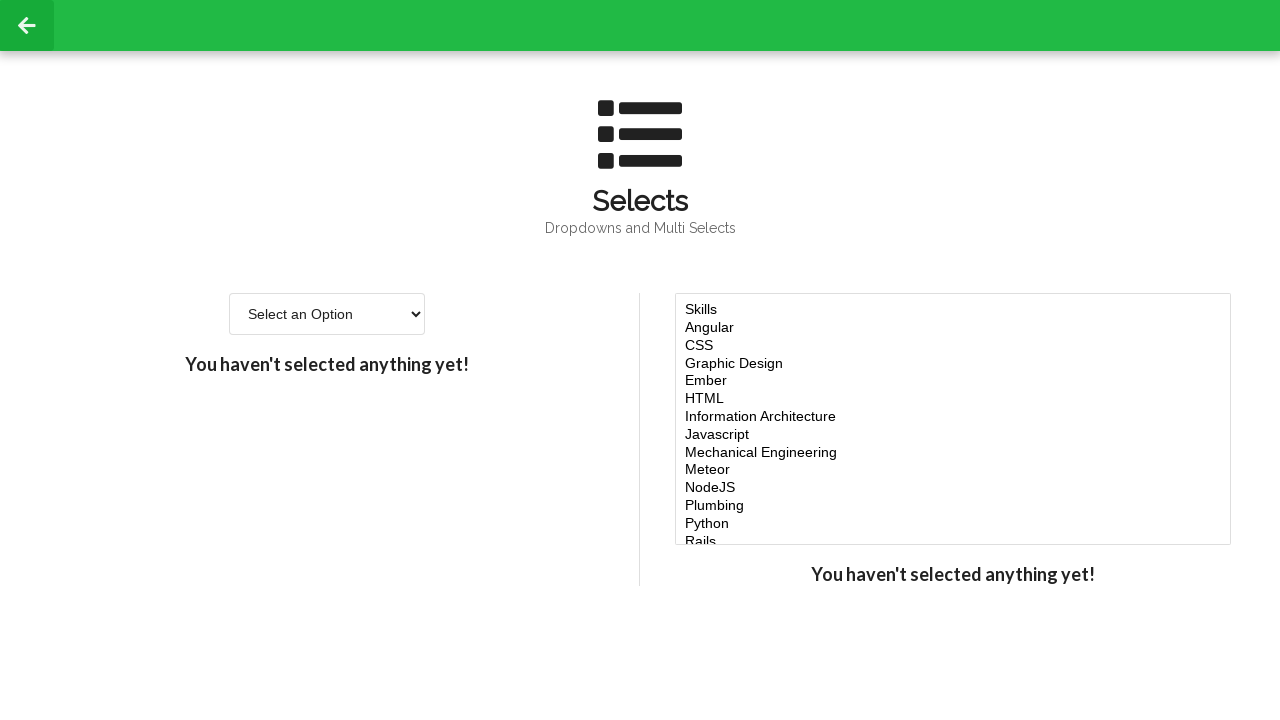

Located the dropdown select element
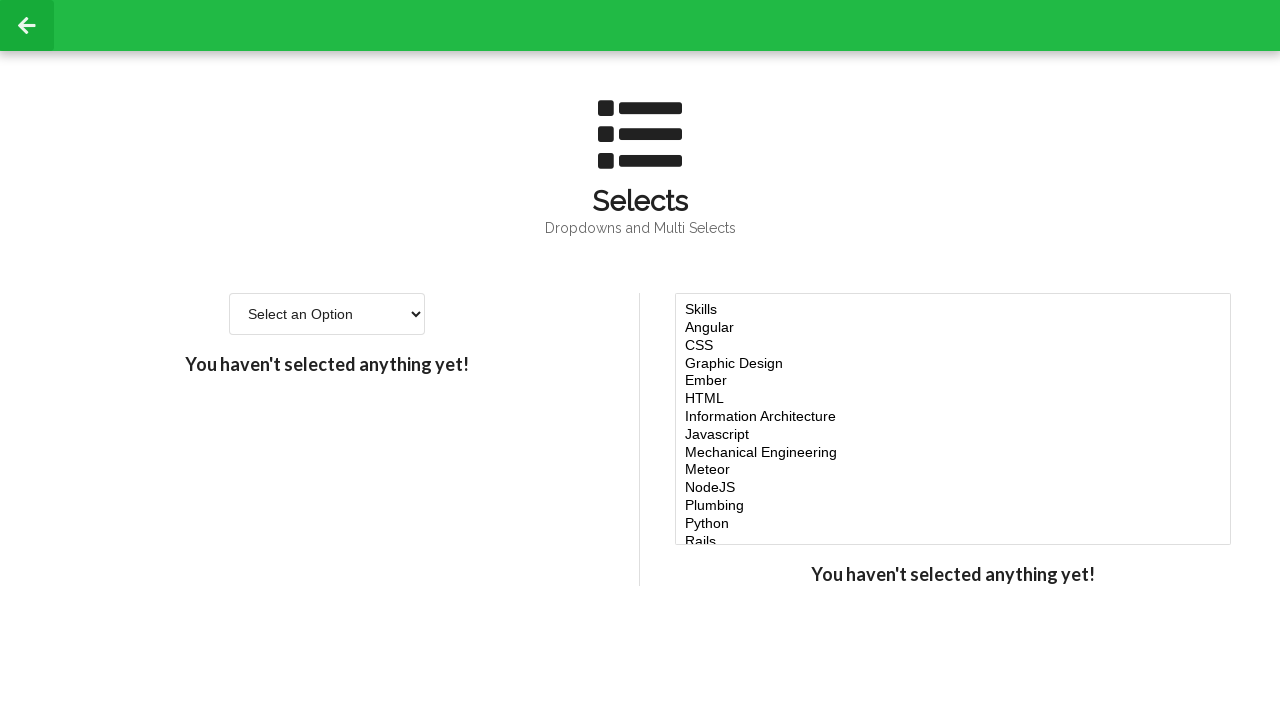

Retrieved all dropdown options
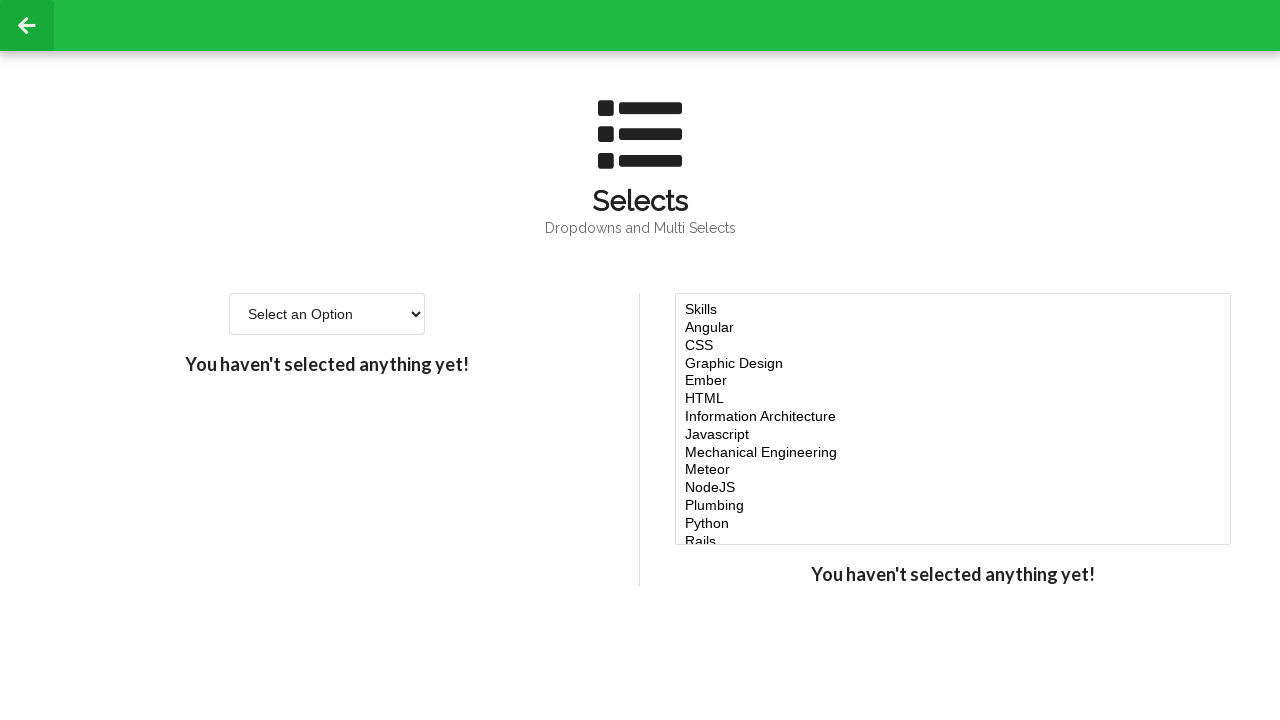

Selected 'Option 2' by visible text on select >> nth=0
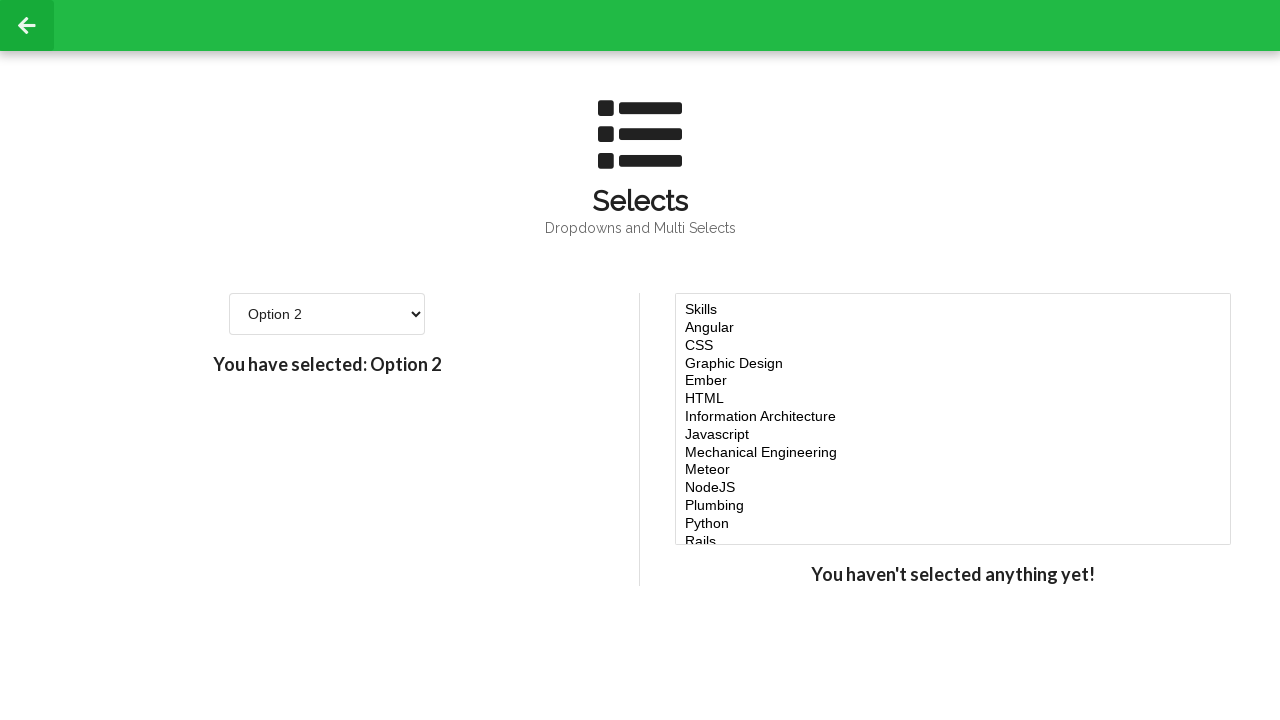

Selected option at index 5 (6th option) on select >> nth=0
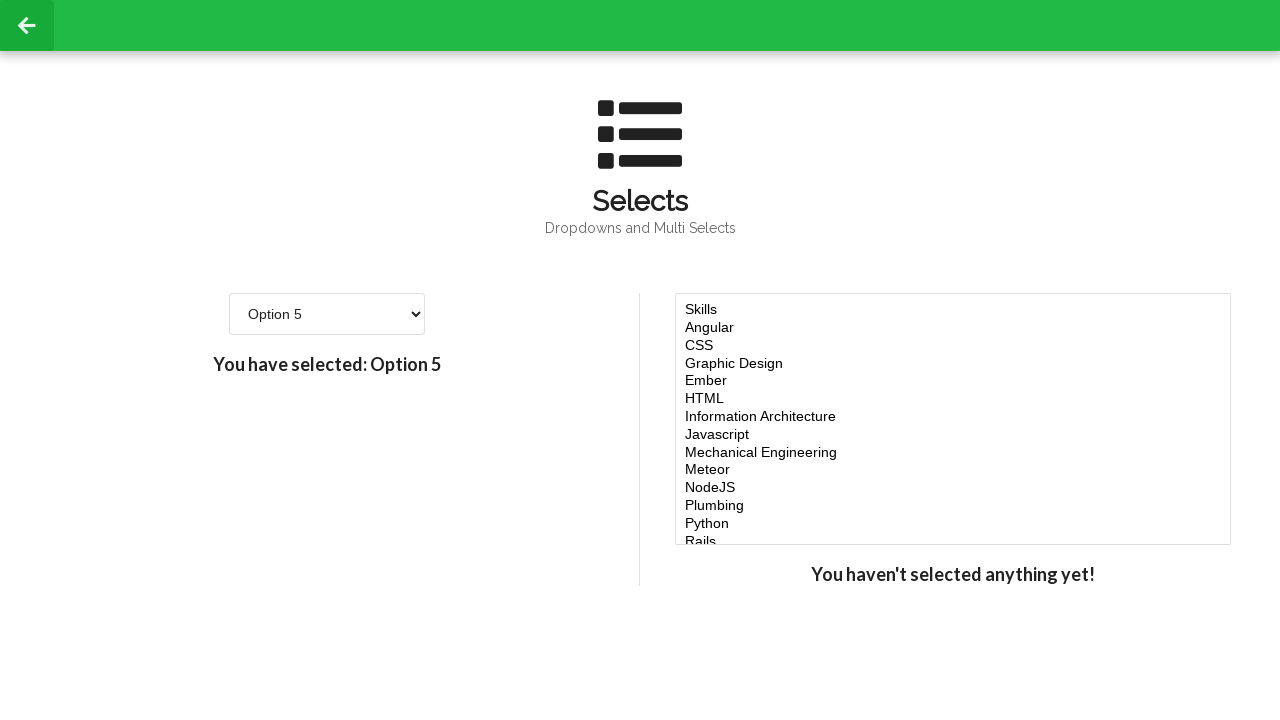

Retrieved all currently selected options
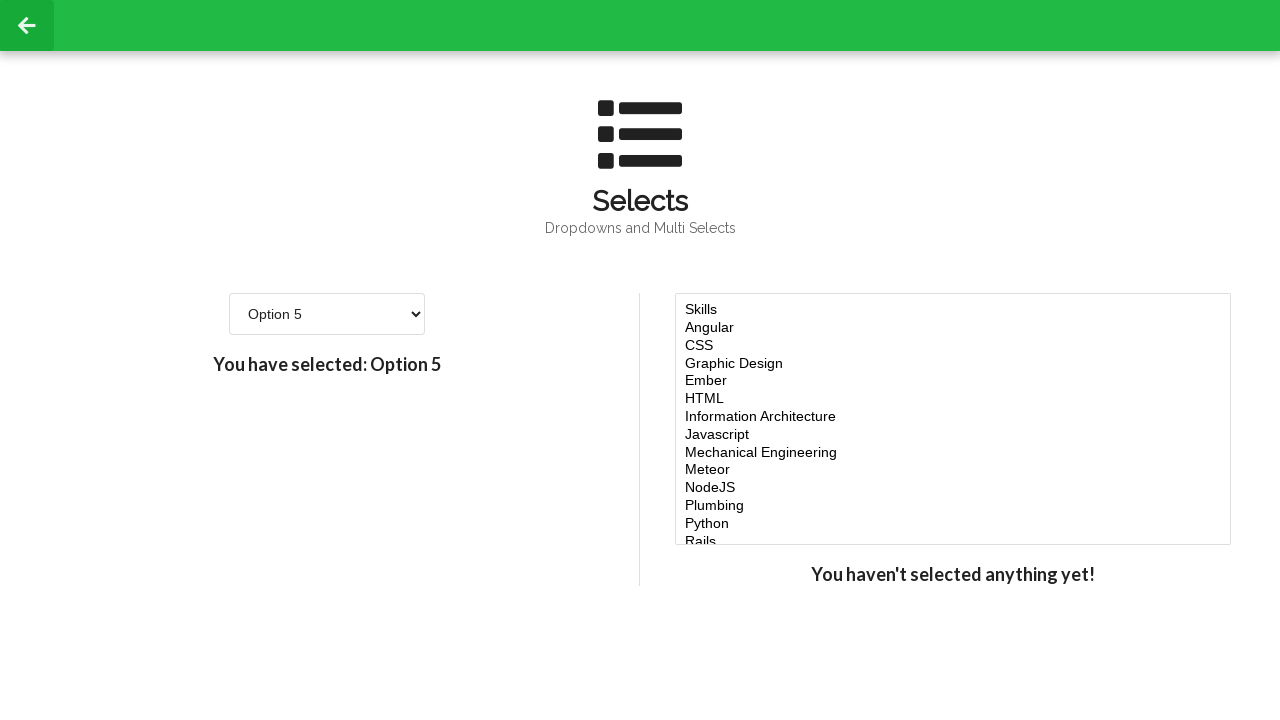

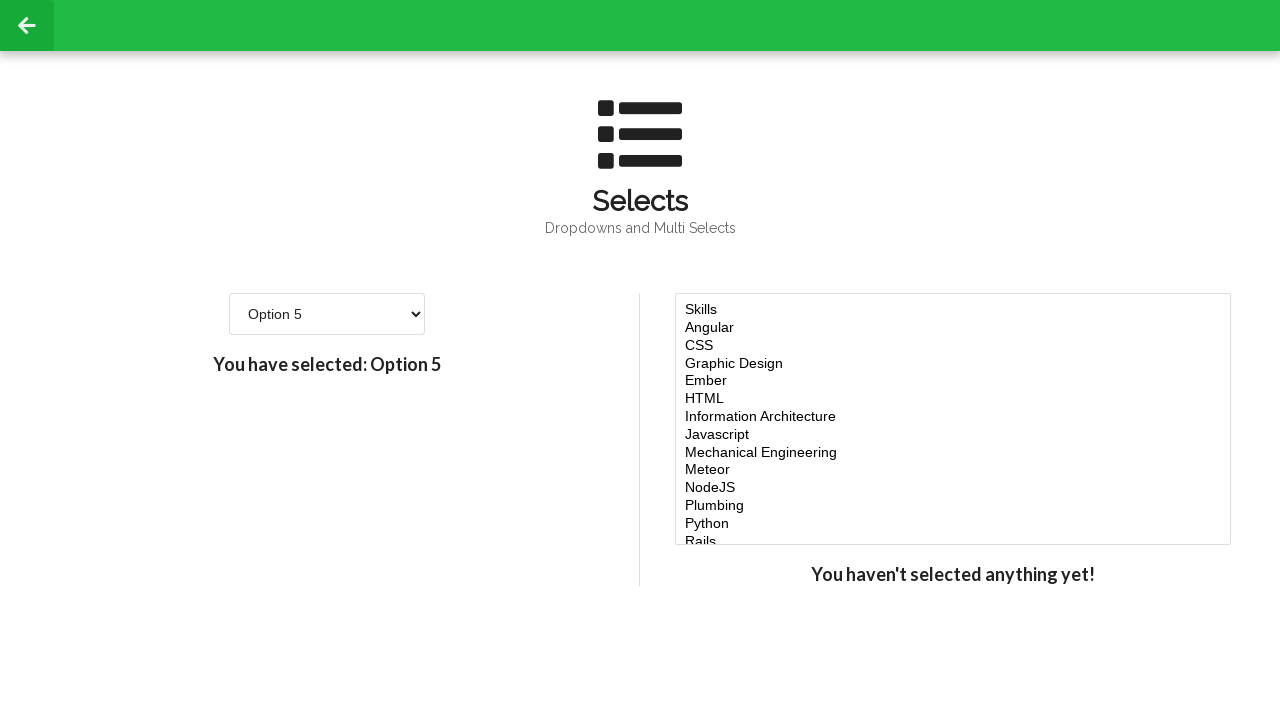